Tests JavaScript confirm dialog by clicking a button to trigger a confirmation and then dismissing it

Starting URL: https://the-internet.herokuapp.com/javascript_alerts

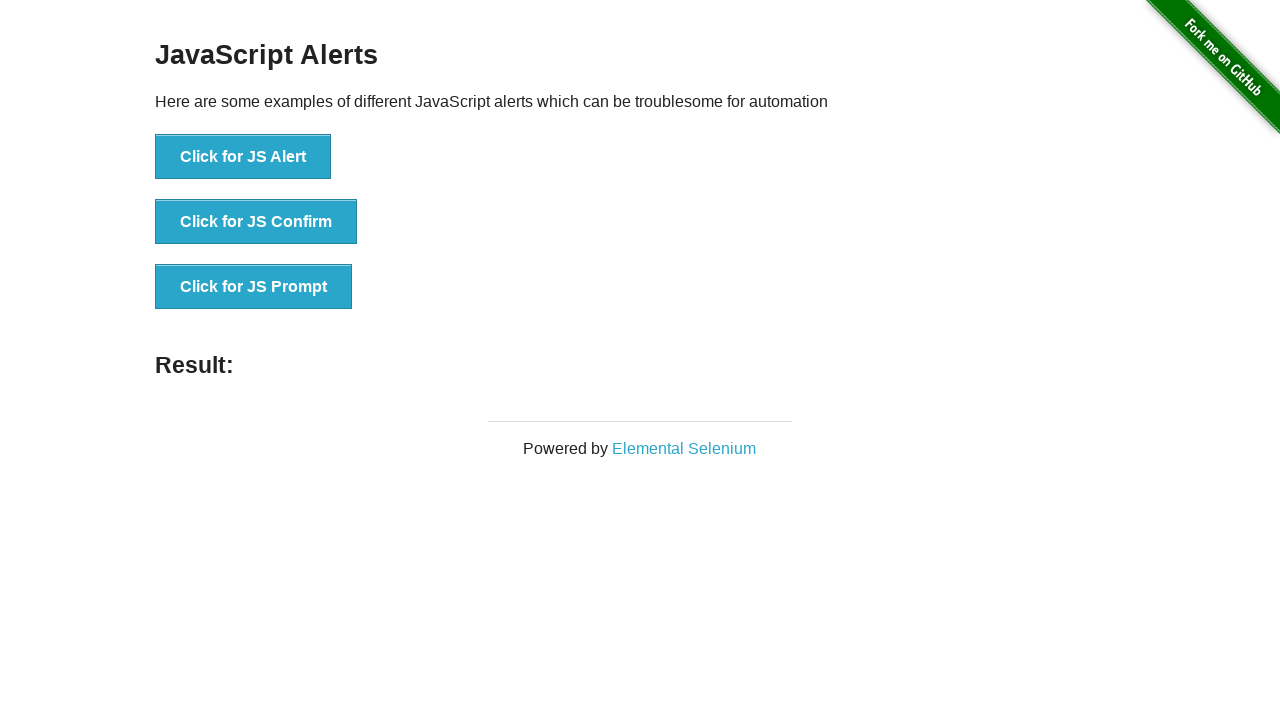

Set up dialog handler to dismiss confirm dialogs
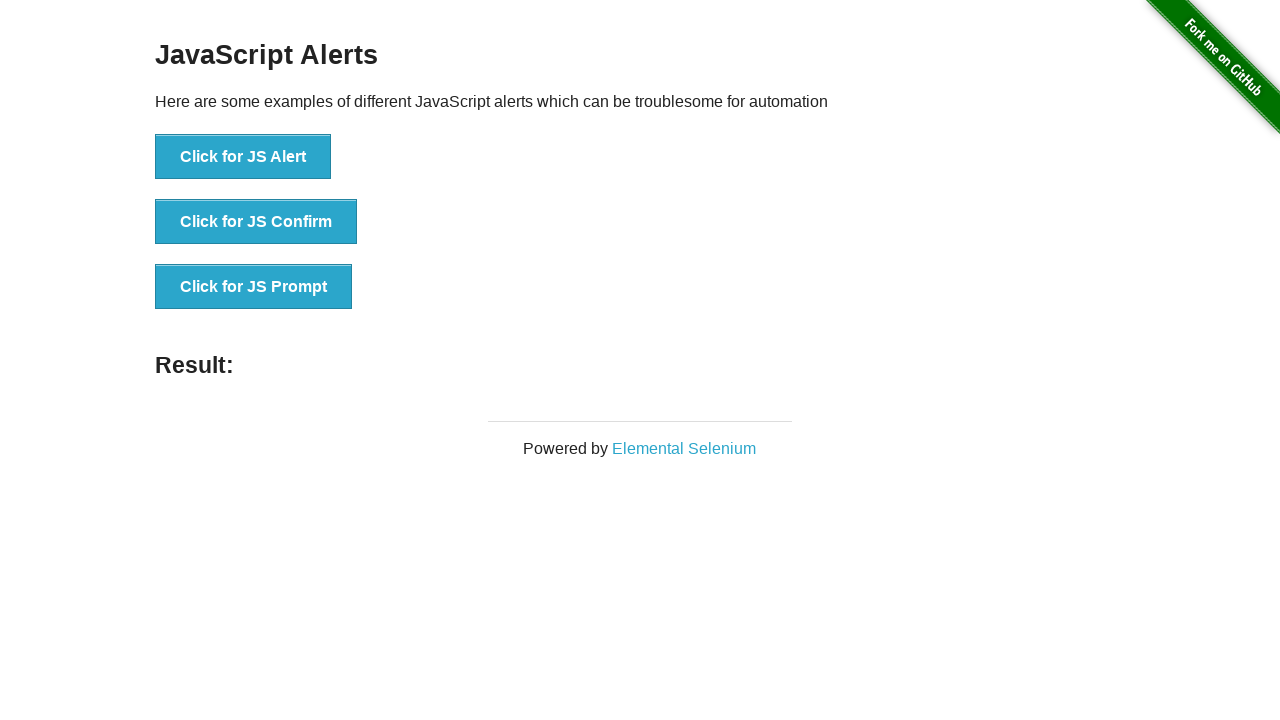

Clicked 'Click for JS Confirm' button to trigger confirmation dialog at (256, 222) on xpath=//button[normalize-space()='Click for JS Confirm']
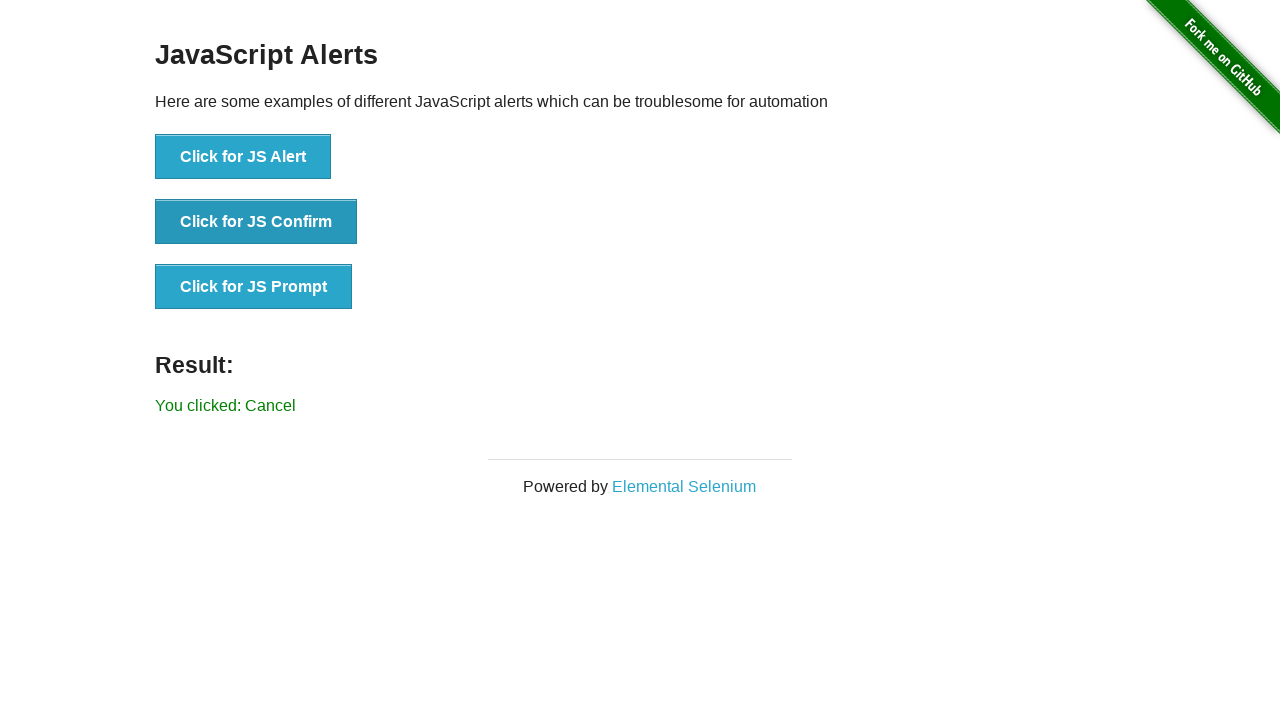

Confirmed result element appeared after dismissing the dialog
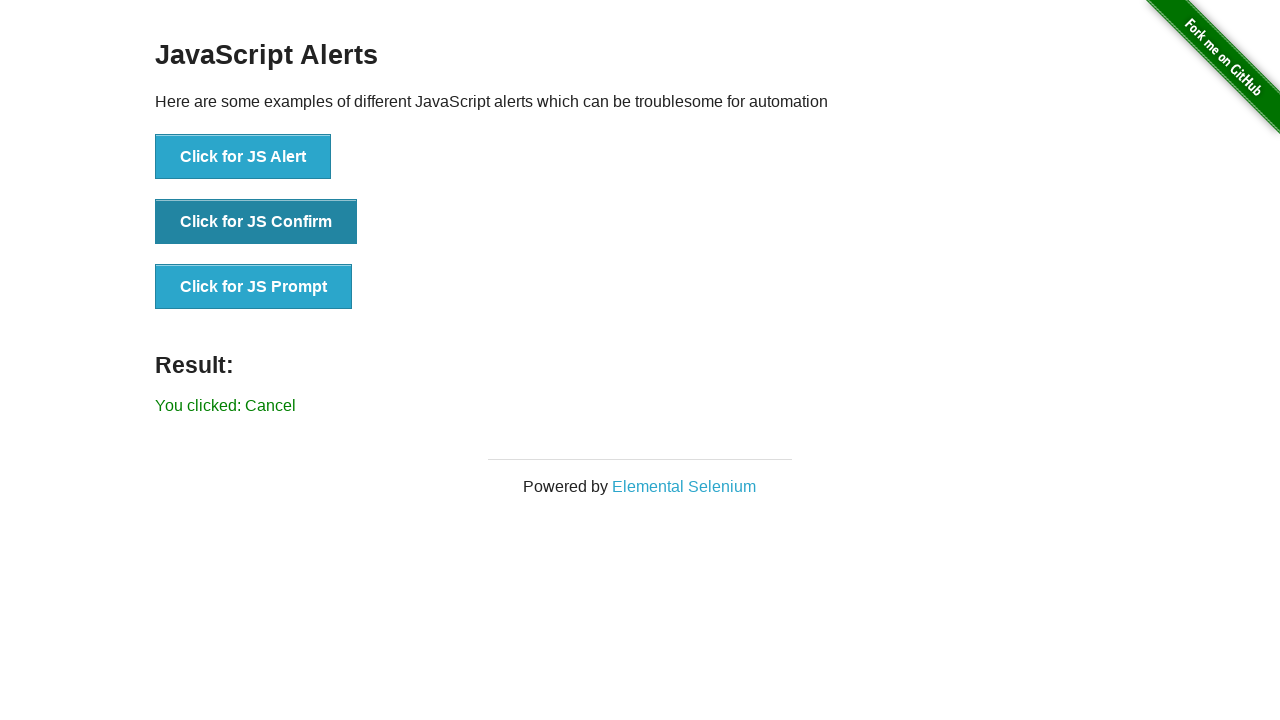

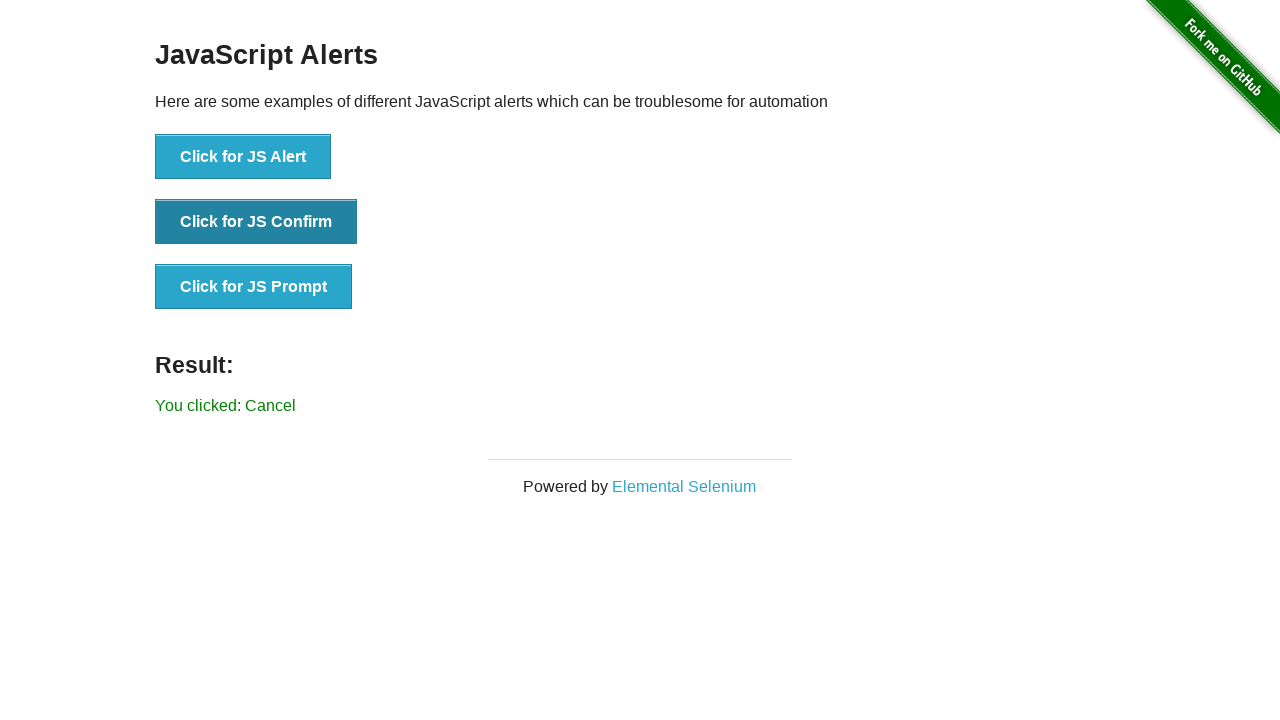